Tests popup validations including hiding/showing text elements, handling dialog dismissal, hovering over elements, and interacting with iframe content

Starting URL: https://rahulshettyacademy.com/AutomationPractice/

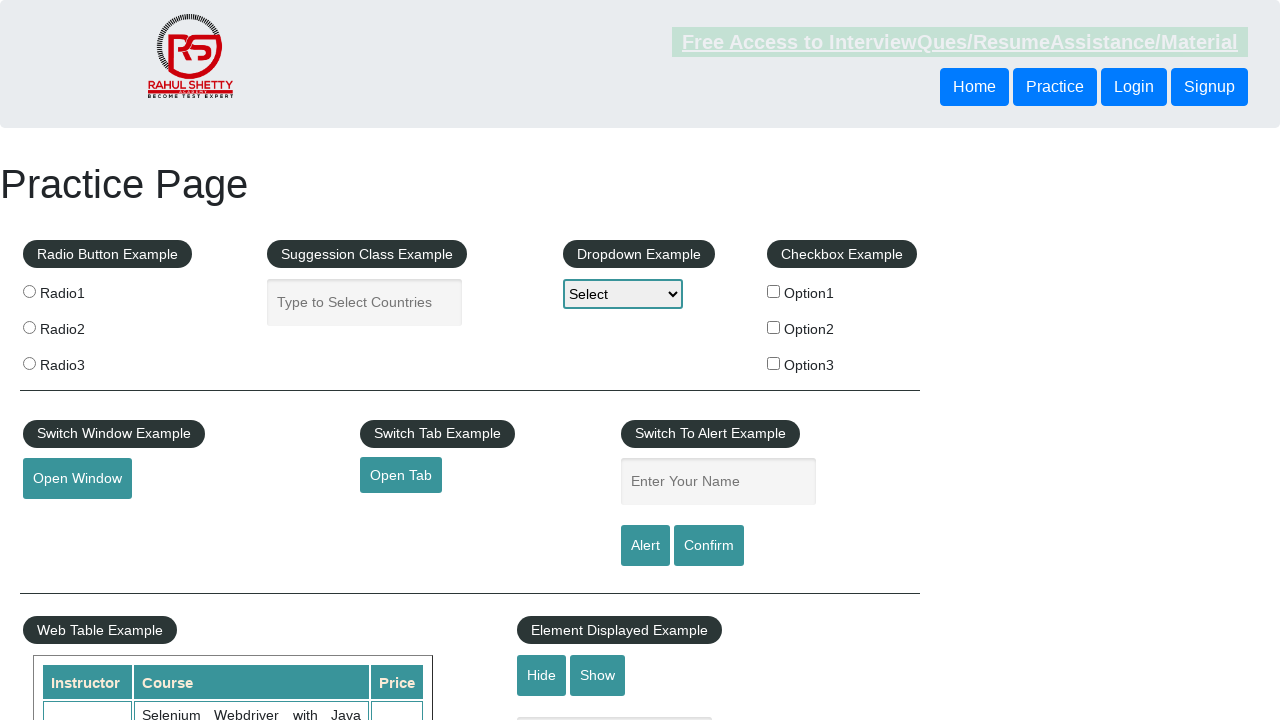

Waited for displayed-text element to be visible
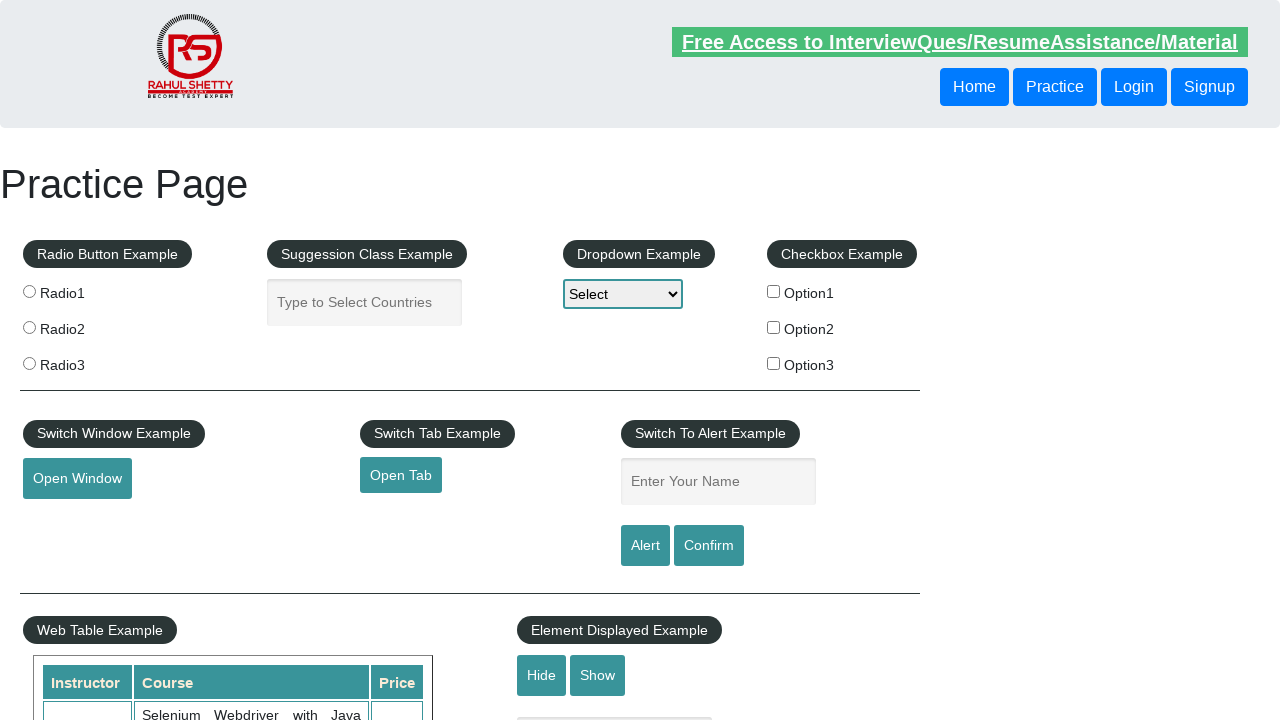

Clicked hide-textbox button to hide text element at (542, 675) on #hide-textbox
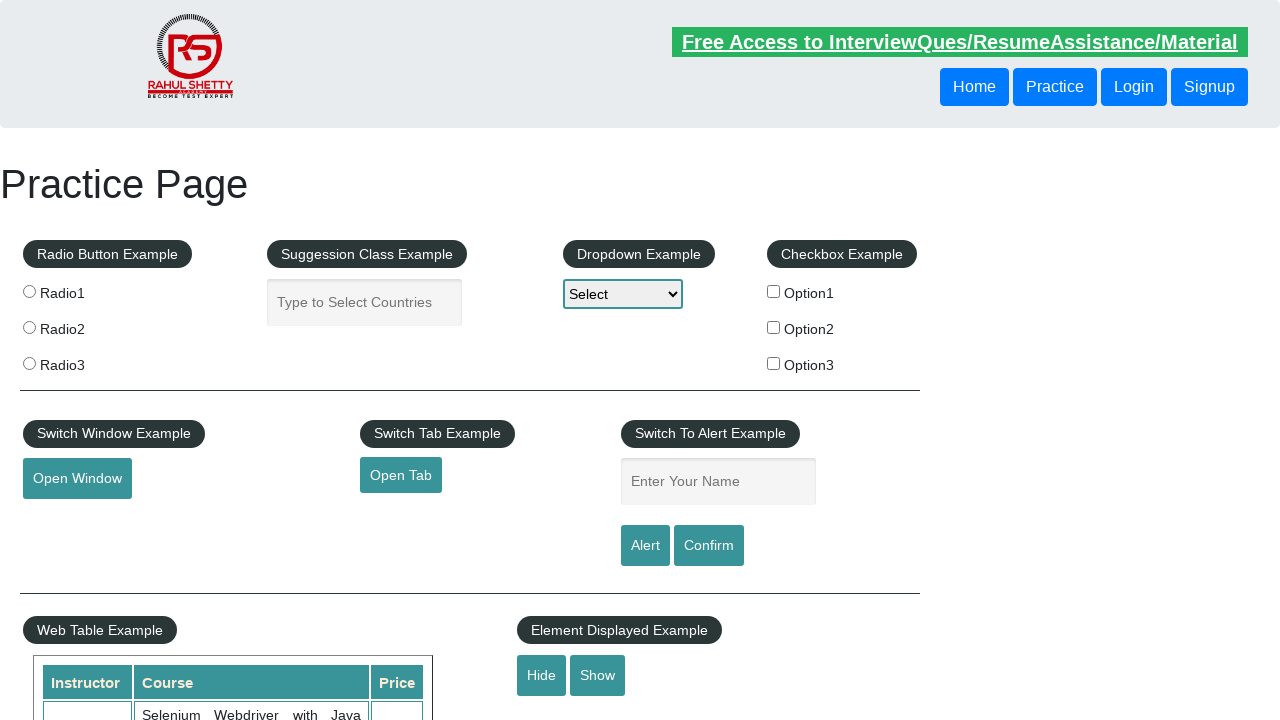

Verified displayed-text element is now hidden
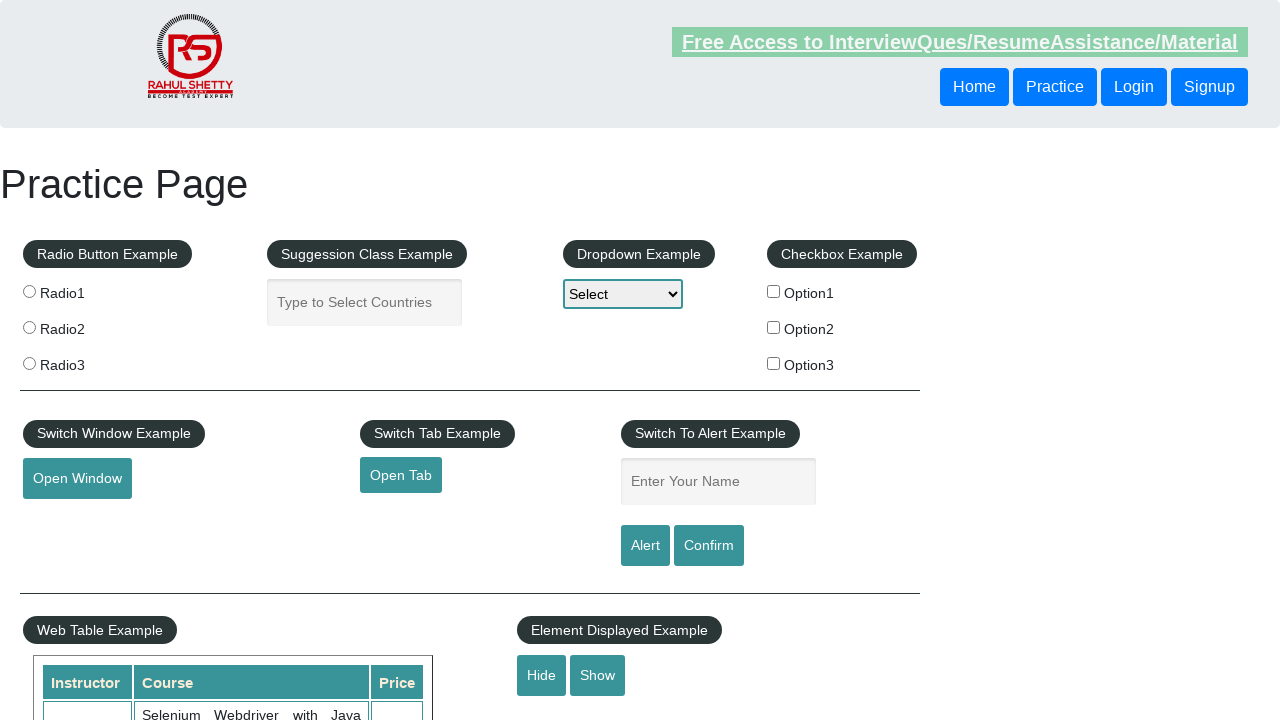

Set up dialog handler to dismiss popups
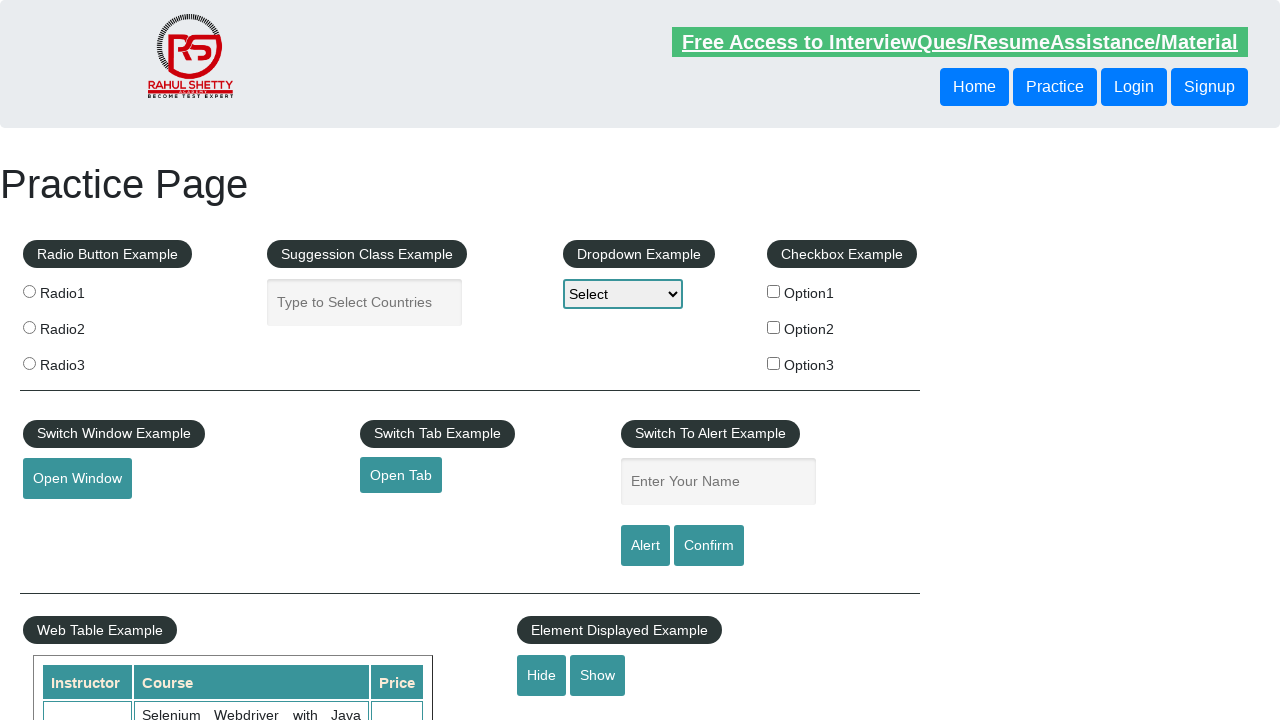

Clicked confirm button to trigger dialog at (709, 546) on #confirmbtn
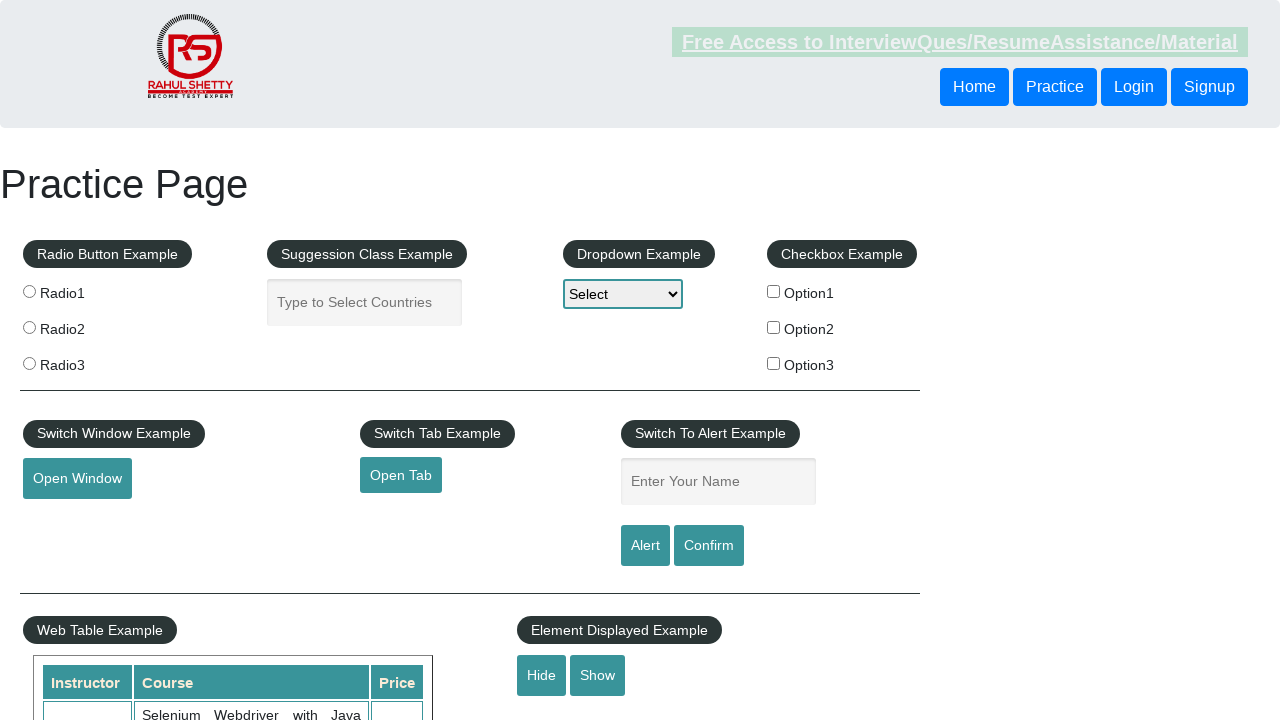

Hovered over mousehover element at (83, 361) on #mousehover
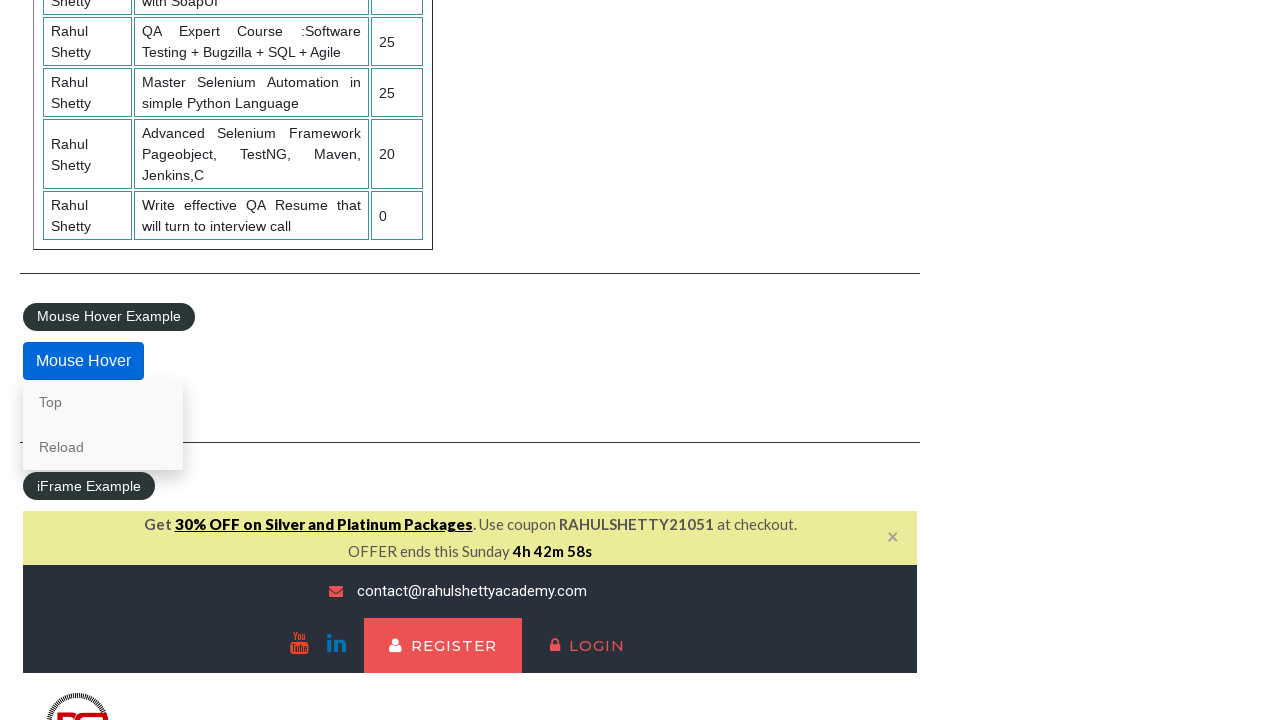

Located iframe with courses content
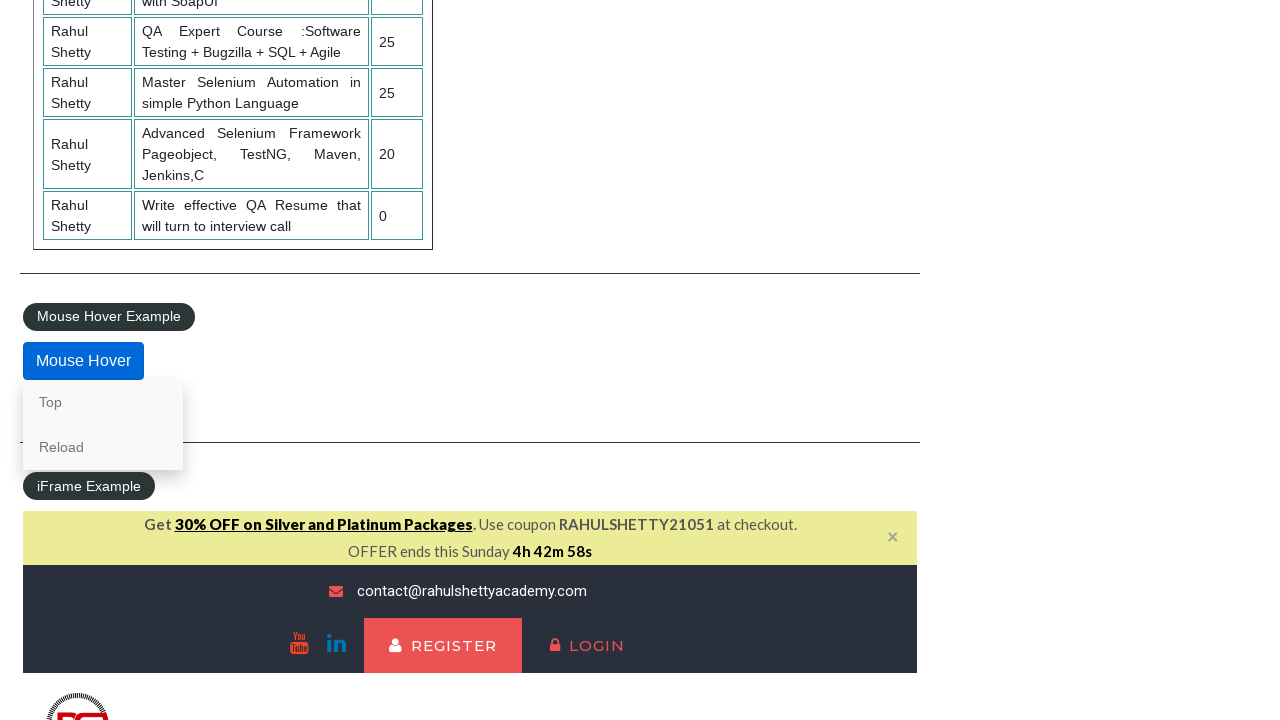

Clicked lifetime-access link in iframe at (307, 360) on #courses-iframe >> internal:control=enter-frame >> li a[href*="lifetime-access"]
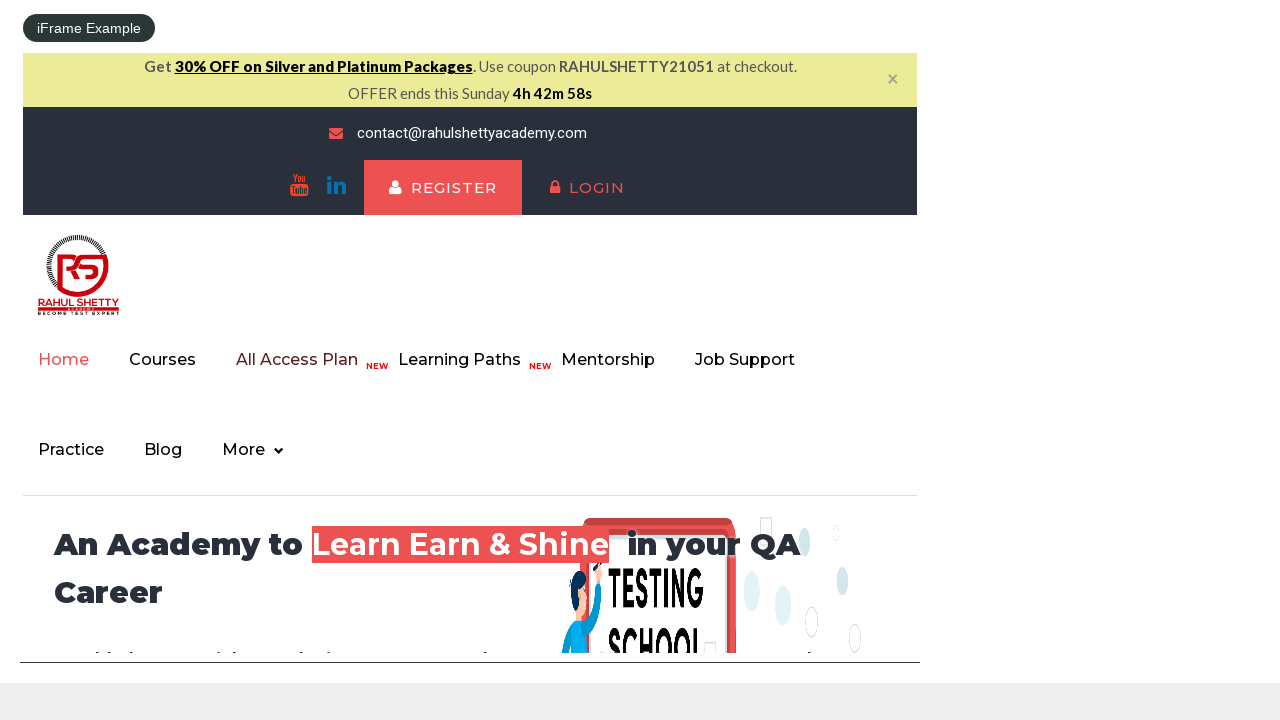

Extracted text content from iframe: Join 13,522 Happy Subscibers!
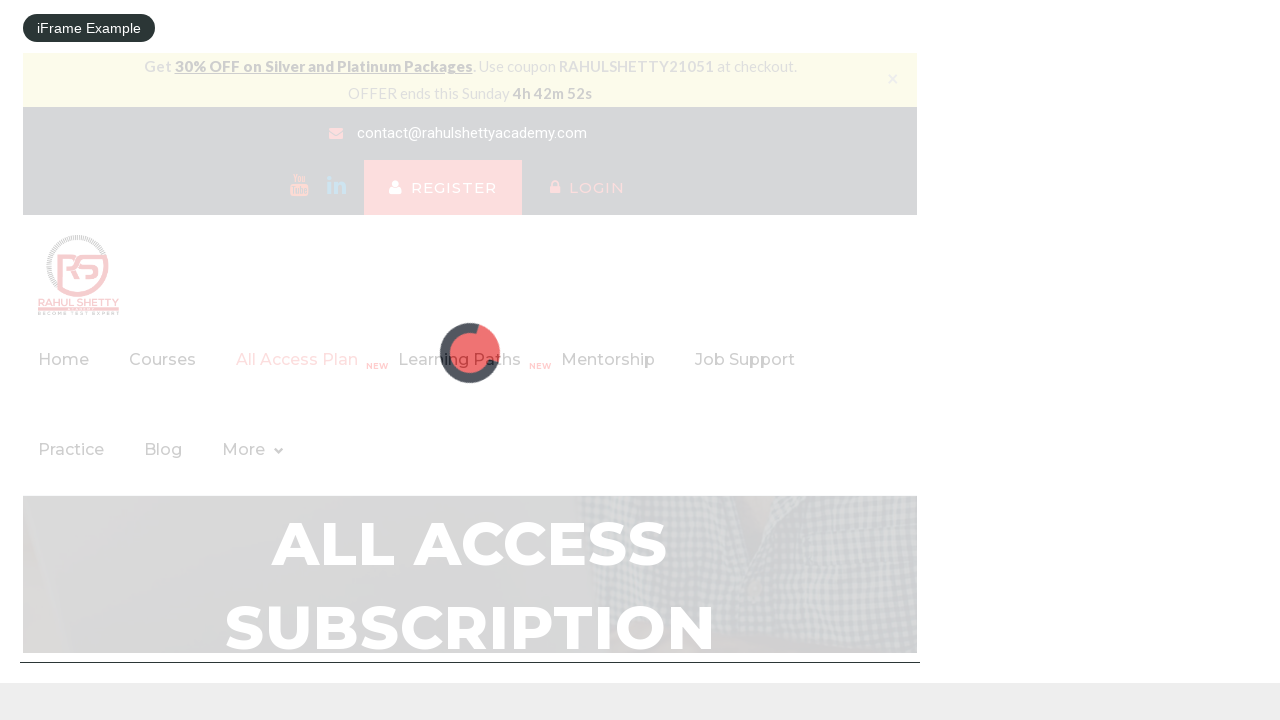

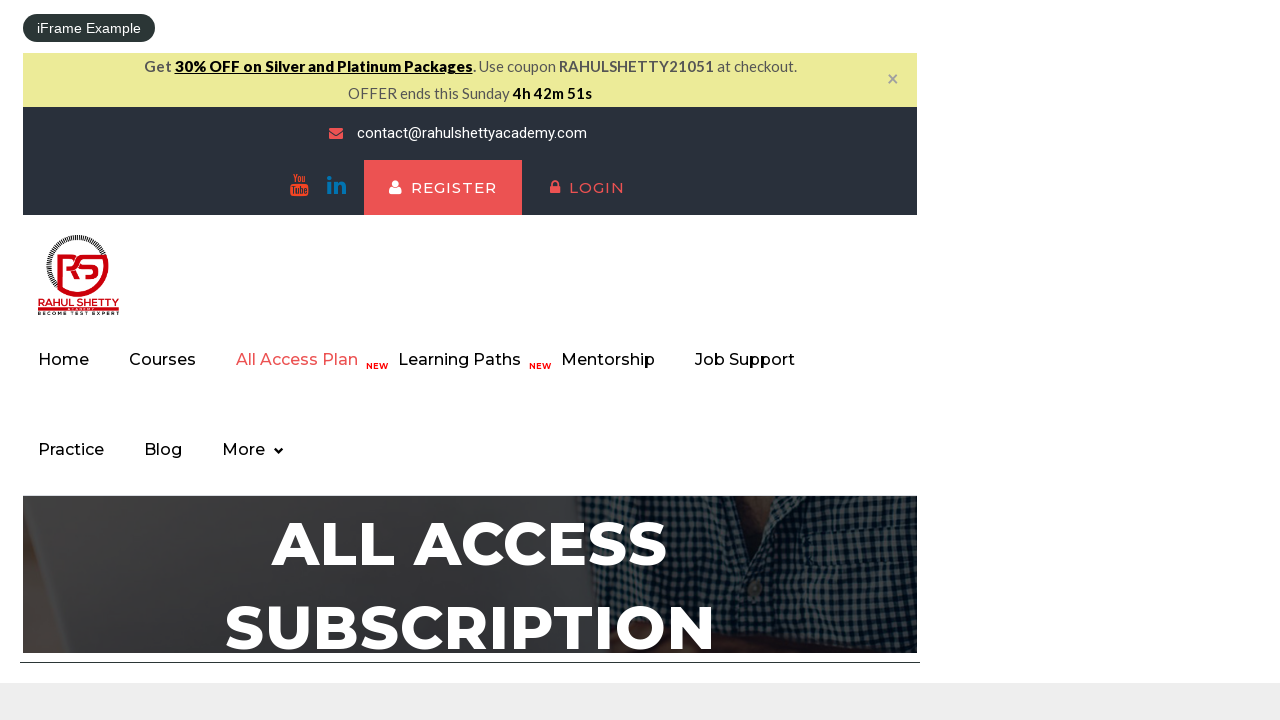